Tests a text box form by filling in user information (name, email, addresses) and submitting the form

Starting URL: https://demoqa.com/text-box

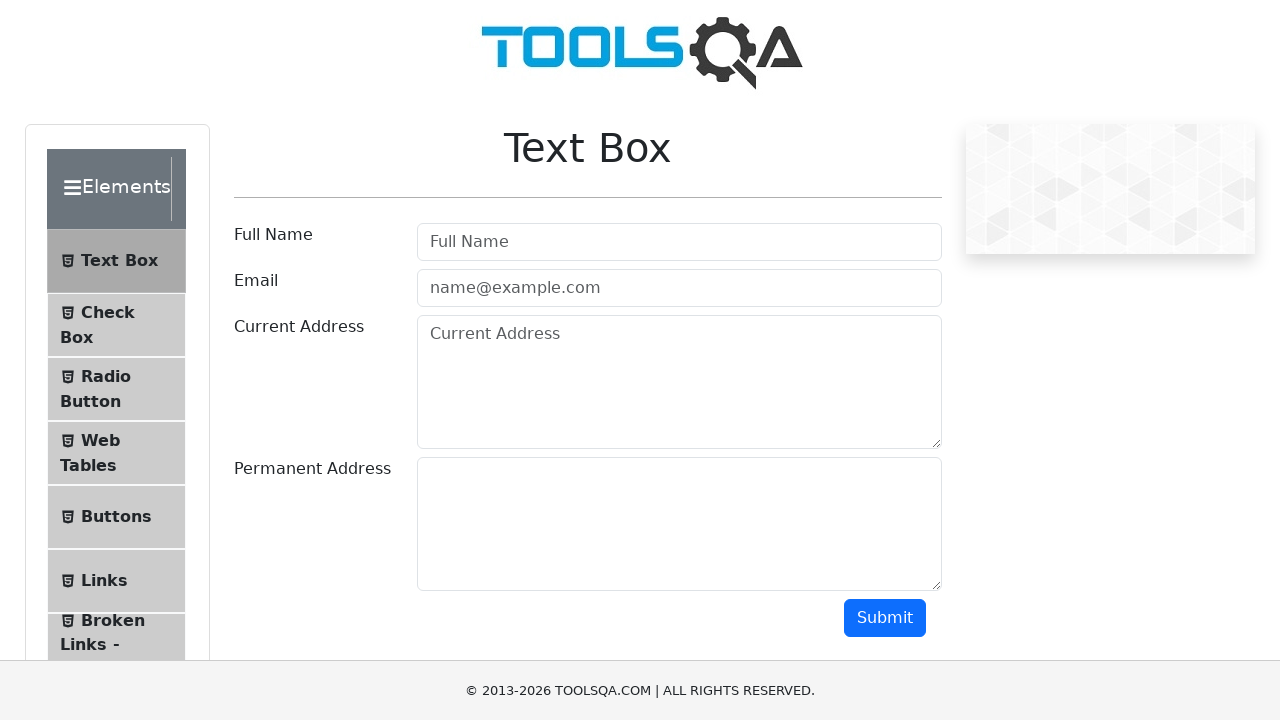

Filled user name field with 'Mila' on input#userName
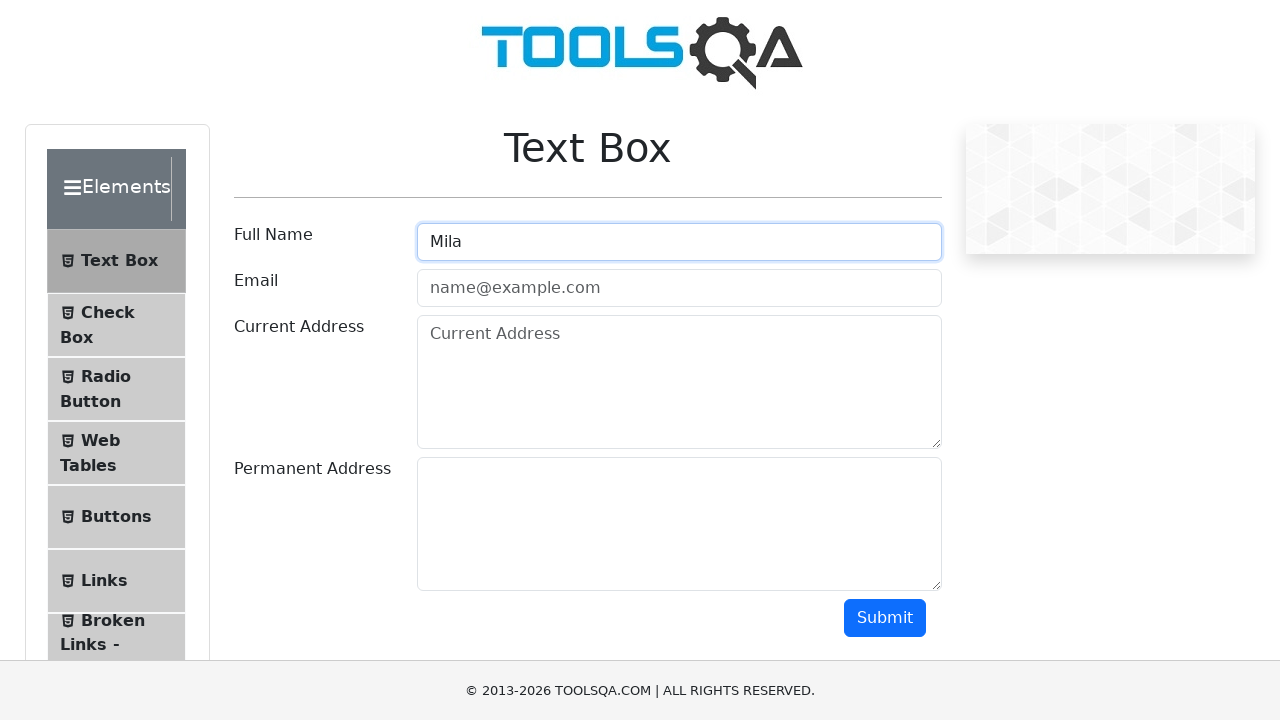

Filled user email field with 'mila@neotech.com' on input#userEmail
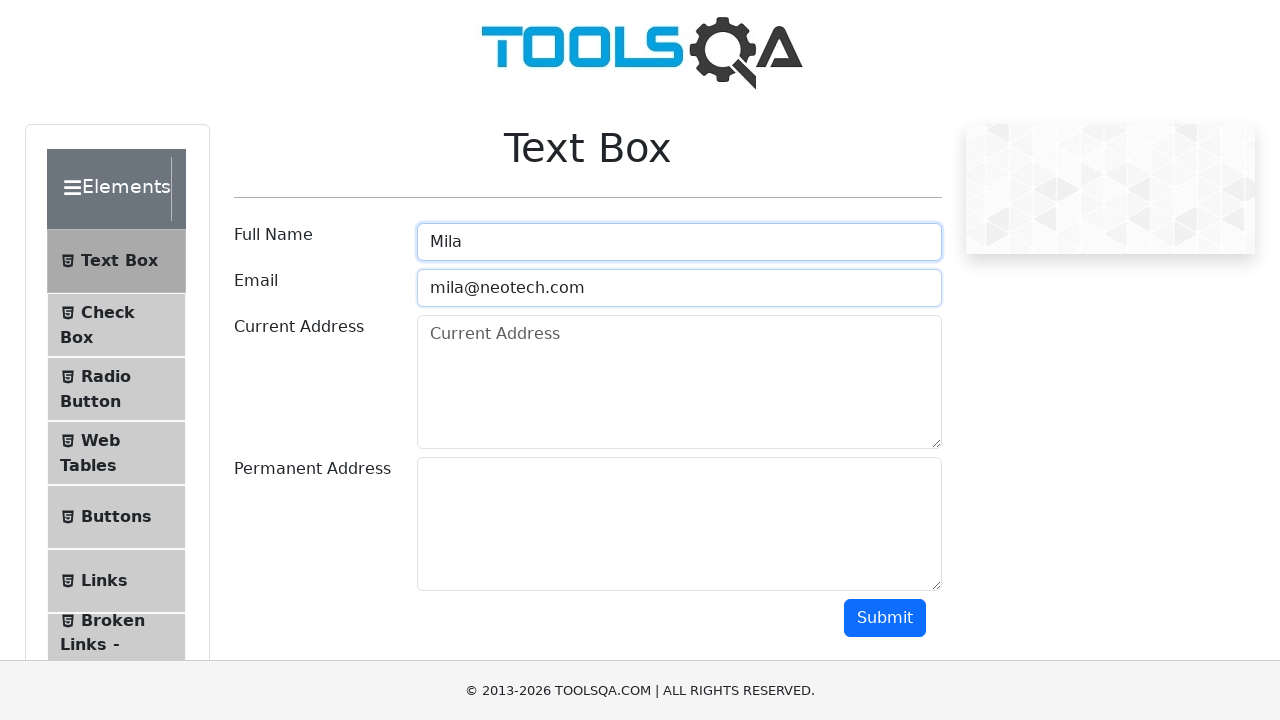

Filled current address field with 'ca' on textarea#currentAddress
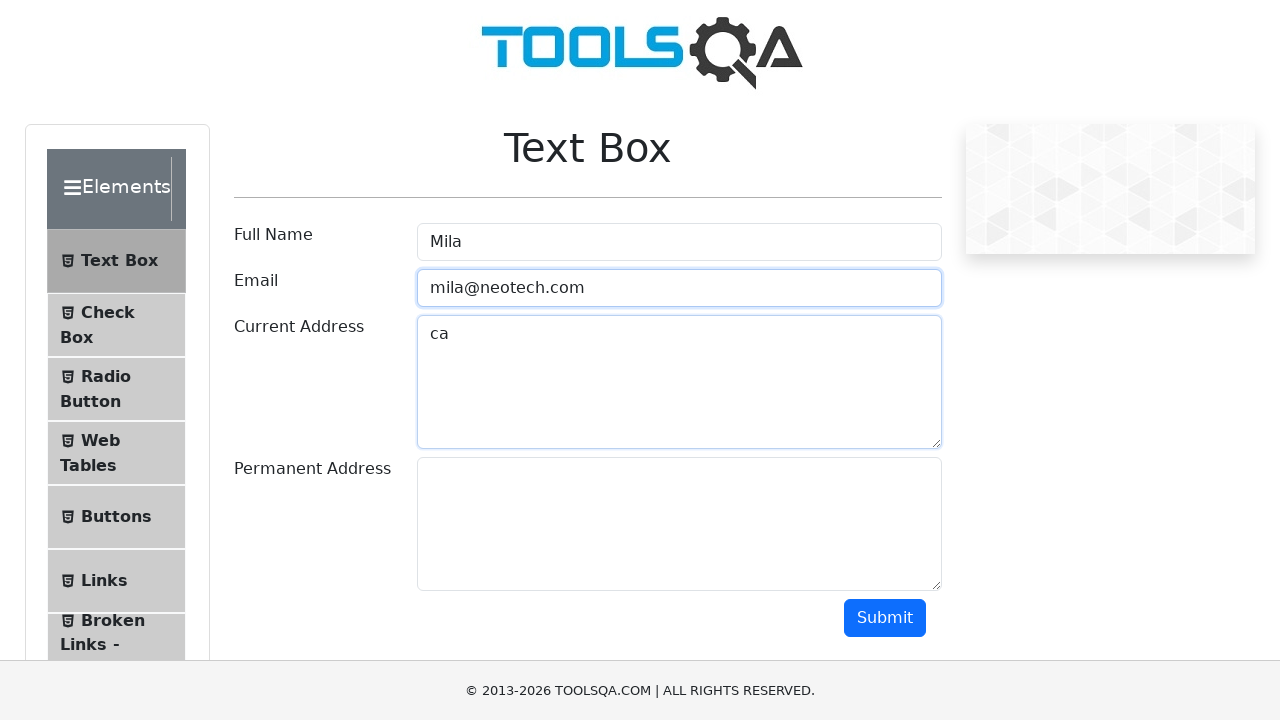

Filled permanent address field with 'ca' on textarea#permanentAddress
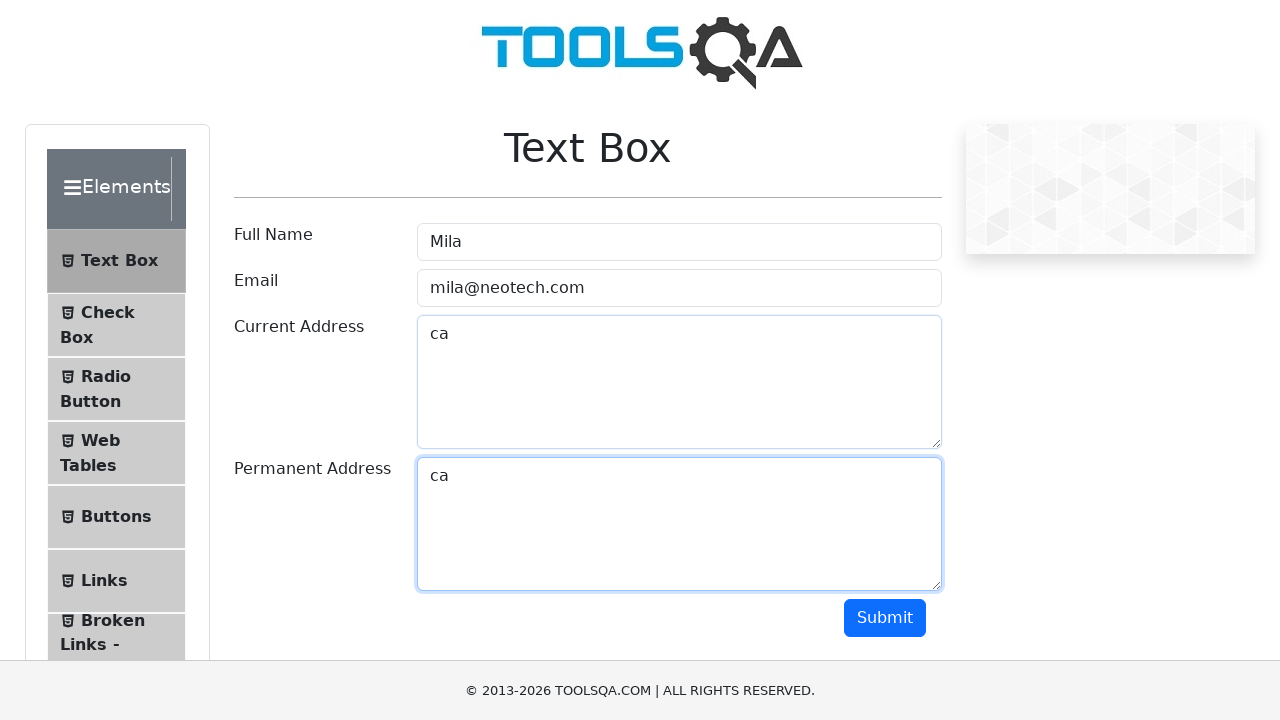

Clicked submit button to submit the form at (885, 618) on #submit
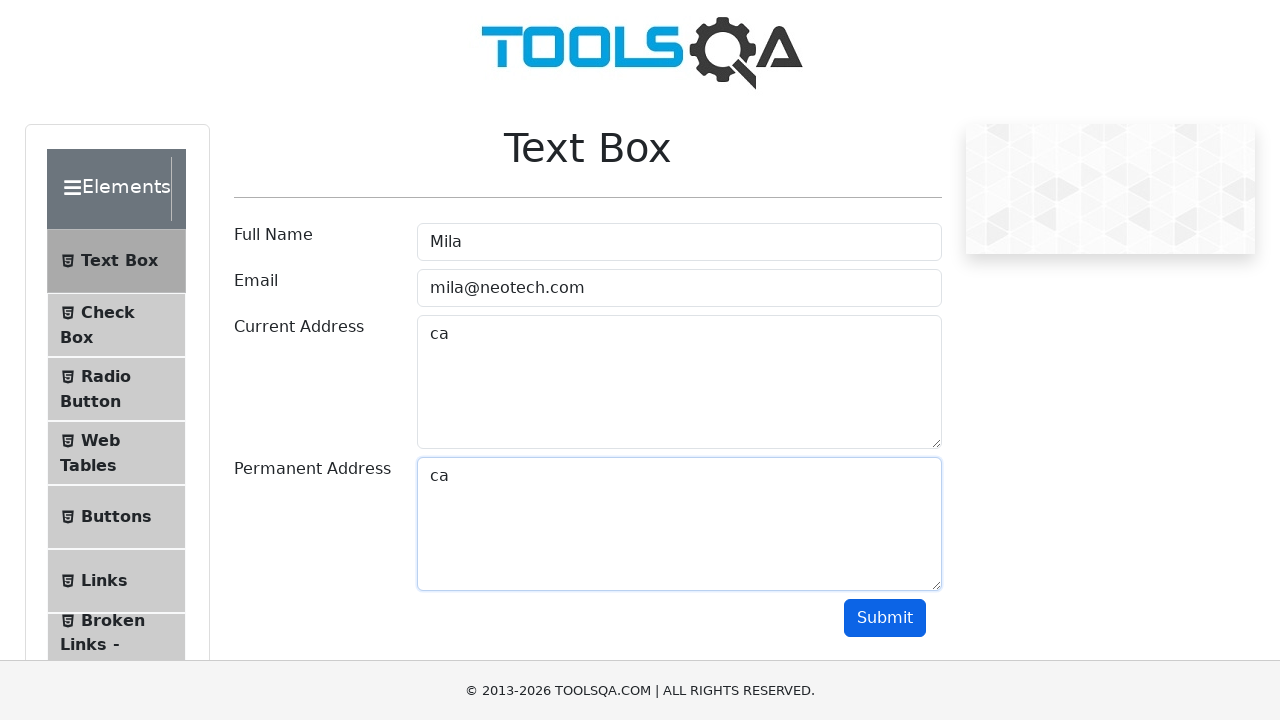

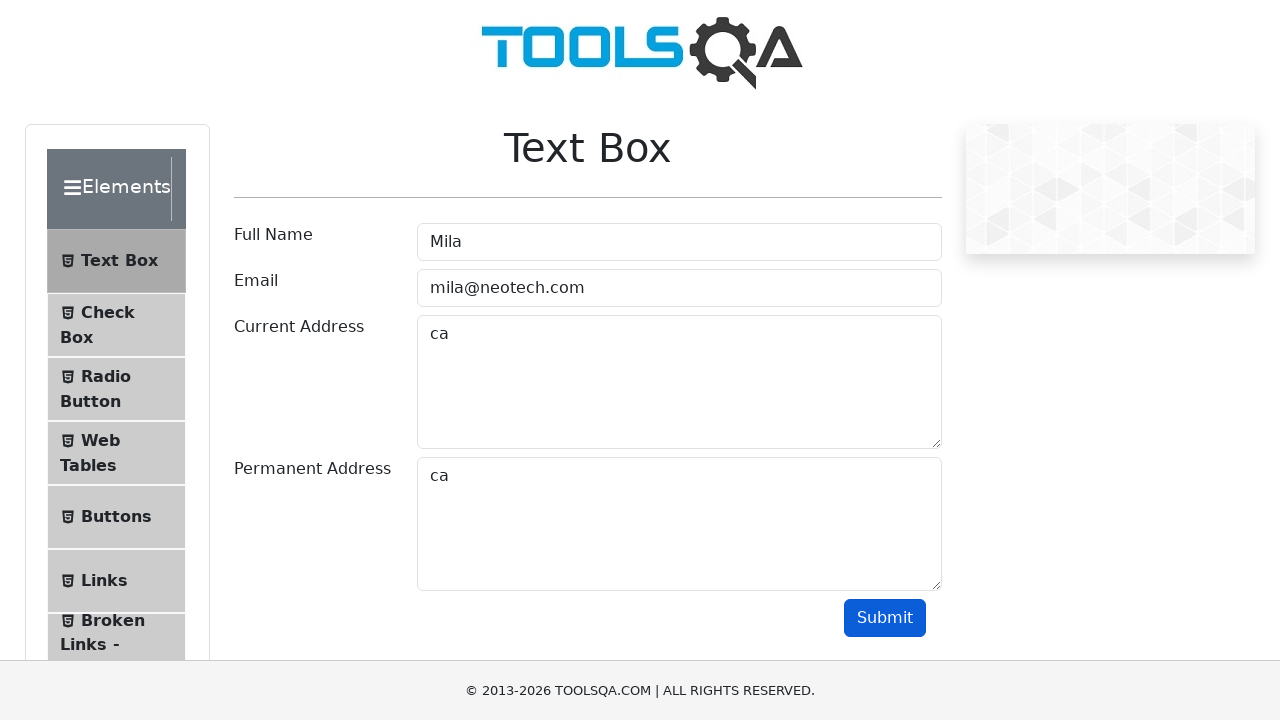